Tests dynamic dropdown functionality on a flight booking practice page by selecting origin and destination airports from dropdown menus

Starting URL: https://www.rahulshettyacademy.com/dropdownsPractise/

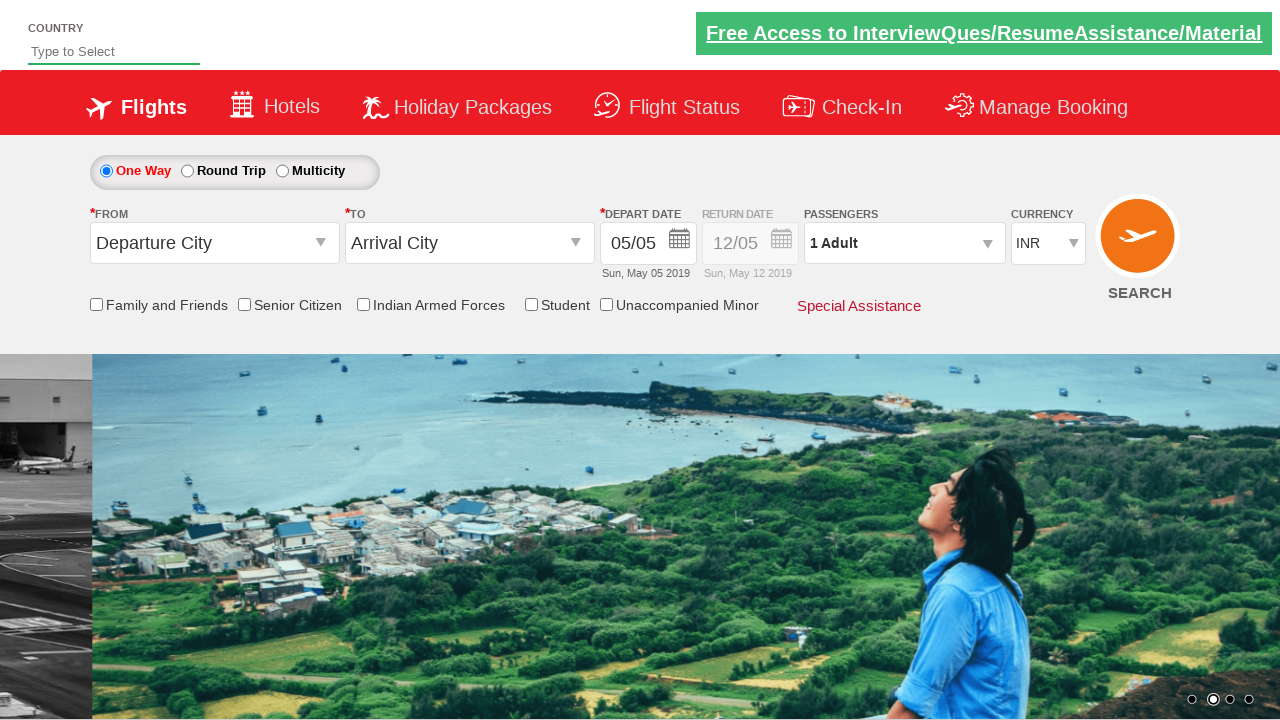

Clicked on origin station dropdown to open it at (214, 243) on #ctl00_mainContent_ddl_originStation1_CTXT
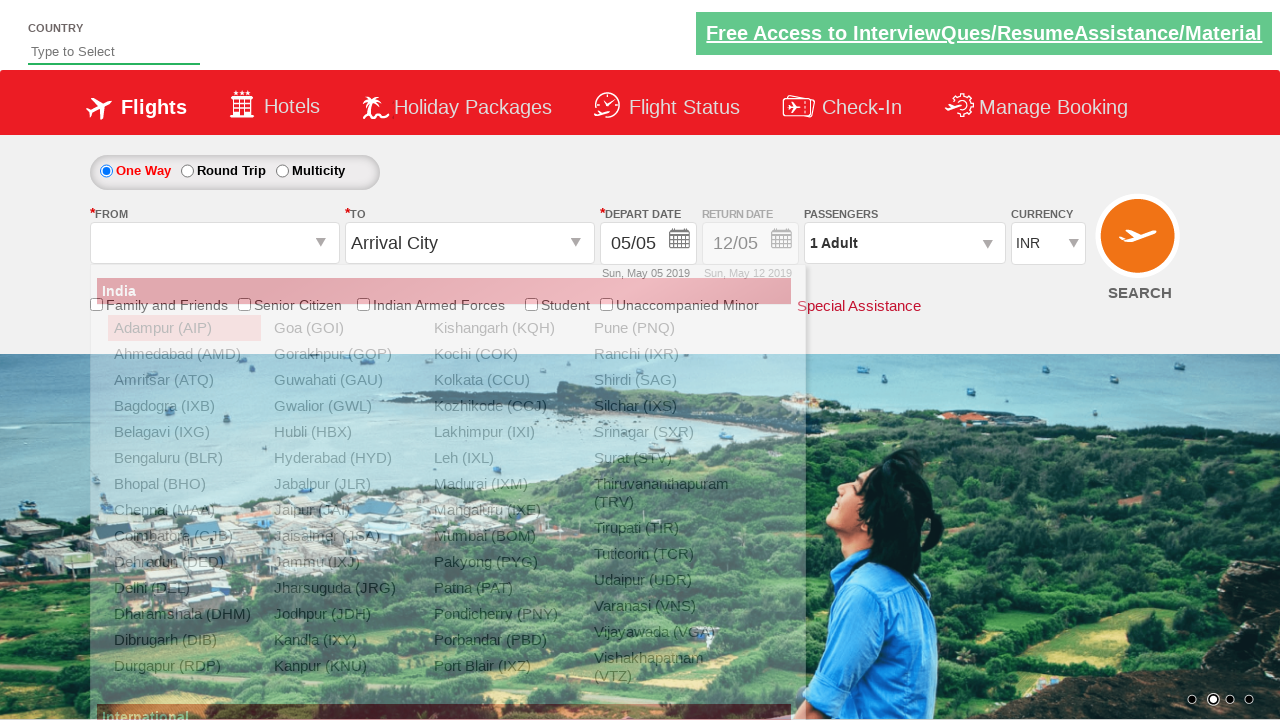

Selected JLR (Jabalpur) as origin airport from dropdown at (344, 484) on xpath=//div[@id='glsctl00_mainContent_ddl_originStation1_CTNR']//a[@value='JLR']
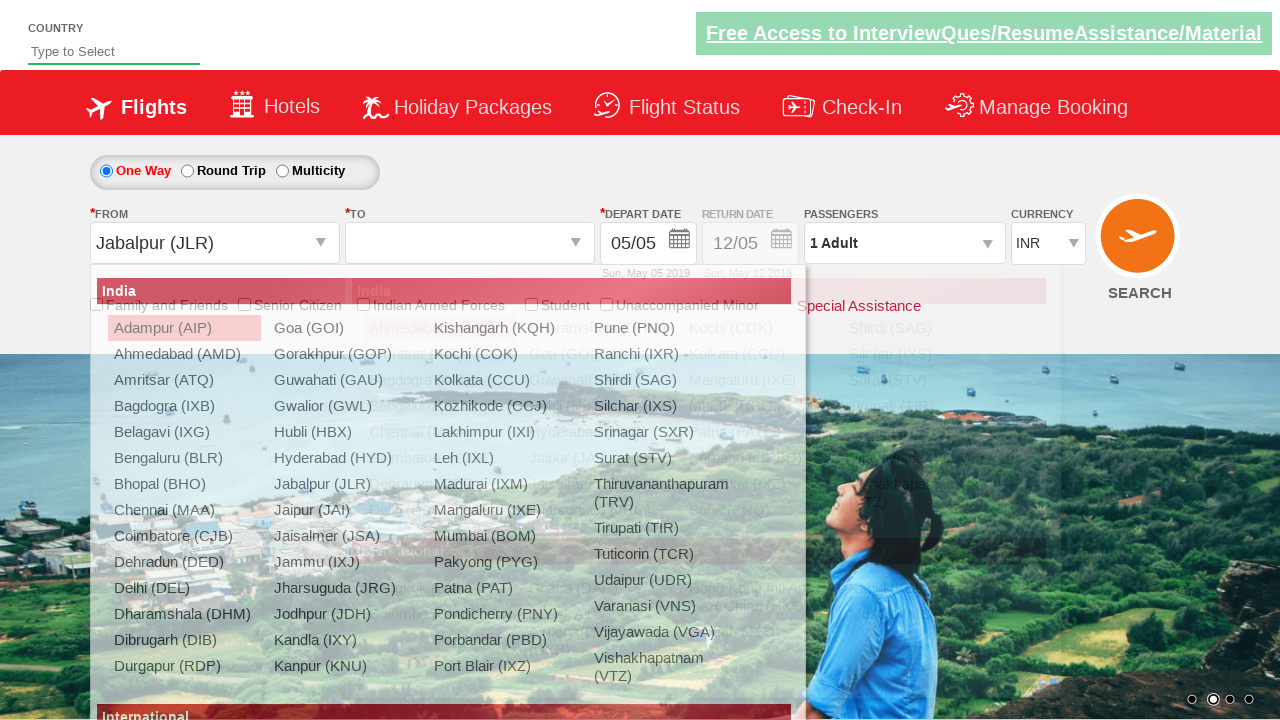

Clicked on destination station dropdown to open it at (470, 243) on #ctl00_mainContent_ddl_destinationStation1_CTXT
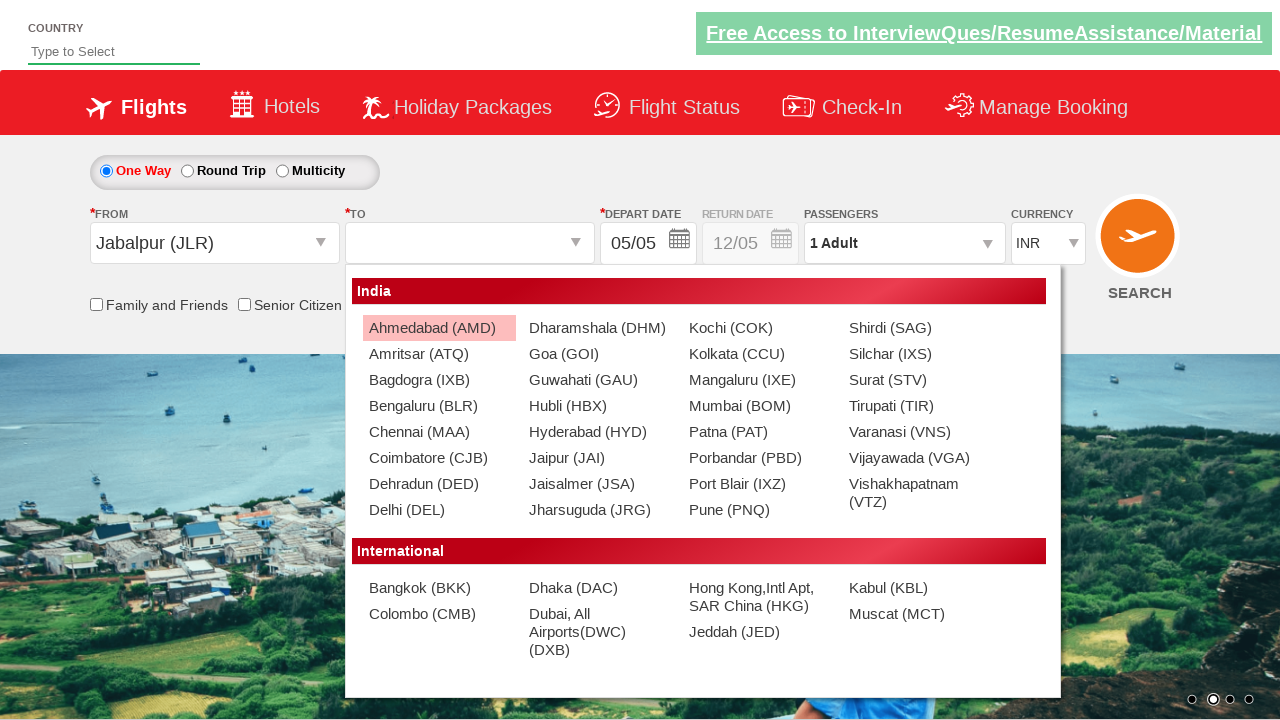

Selected PBD (Porbandar) as destination airport from dropdown at (759, 458) on xpath=//div[@id='glsctl00_mainContent_ddl_destinationStation1_CTNR']//a[@value='
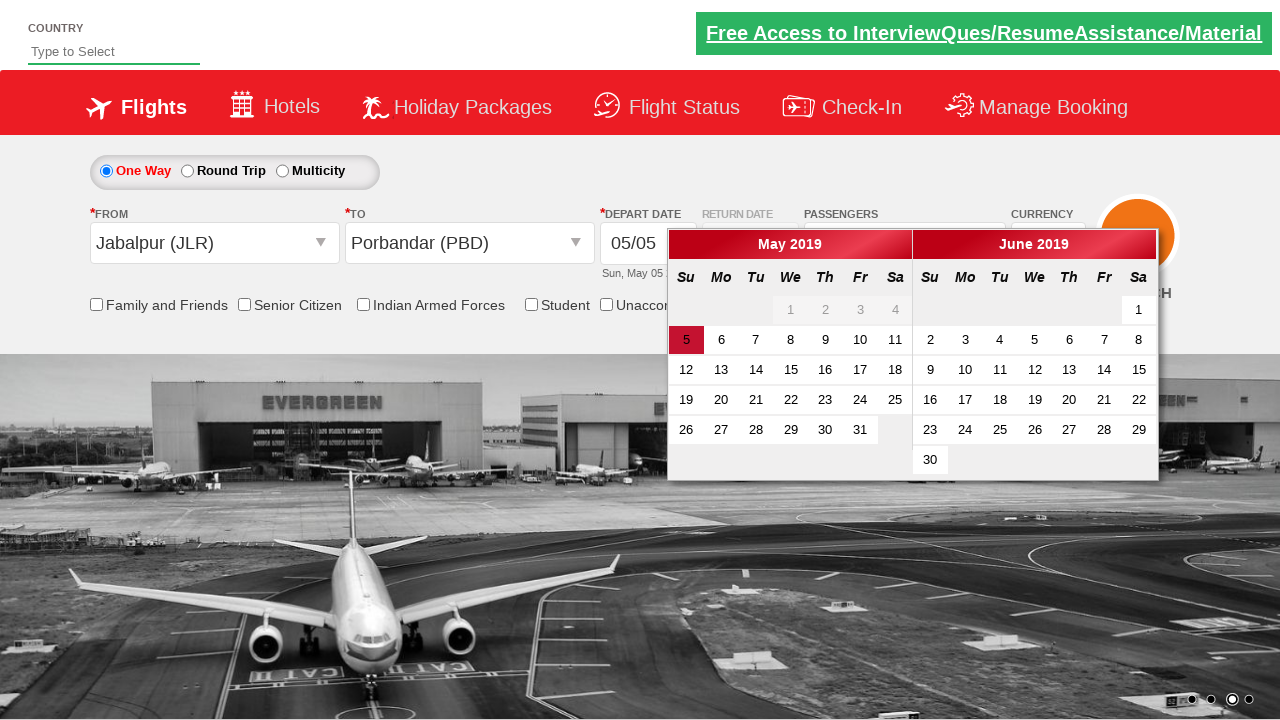

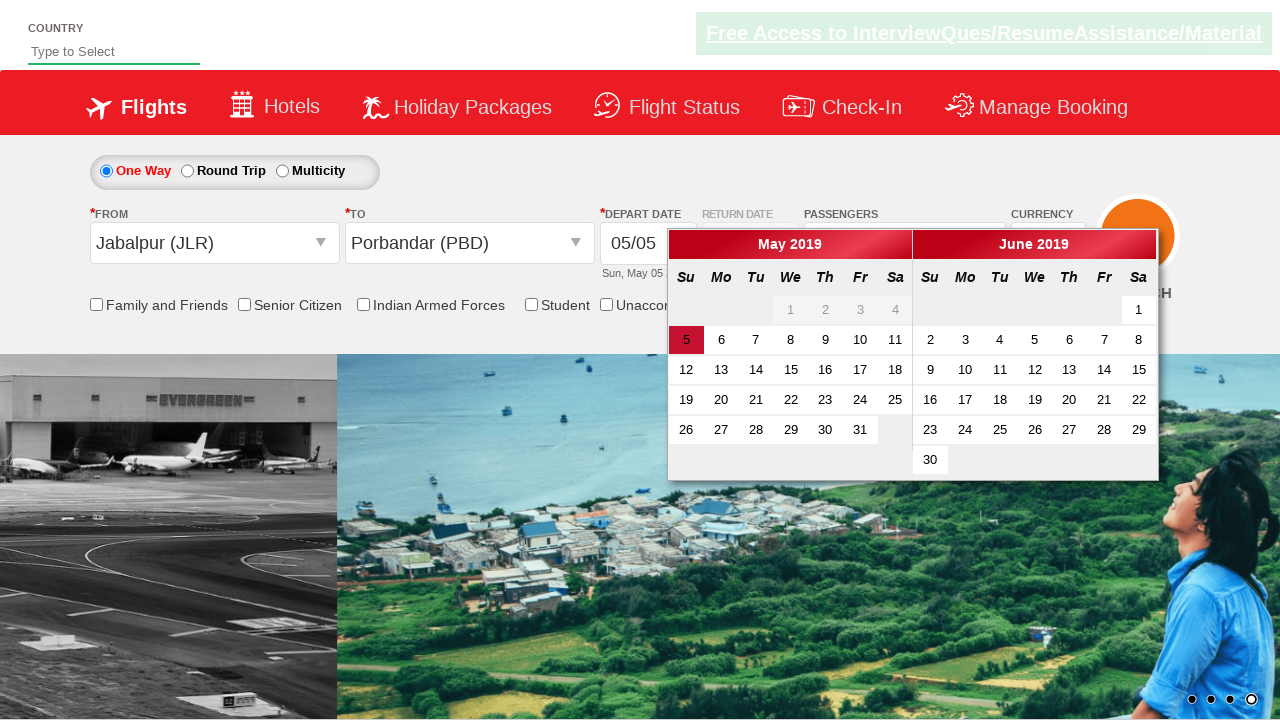